Tests dropdown selection functionality by iterating through all available options and selecting each one

Starting URL: https://www.syntaxprojects.com/basic-select-dropdown-demo.php

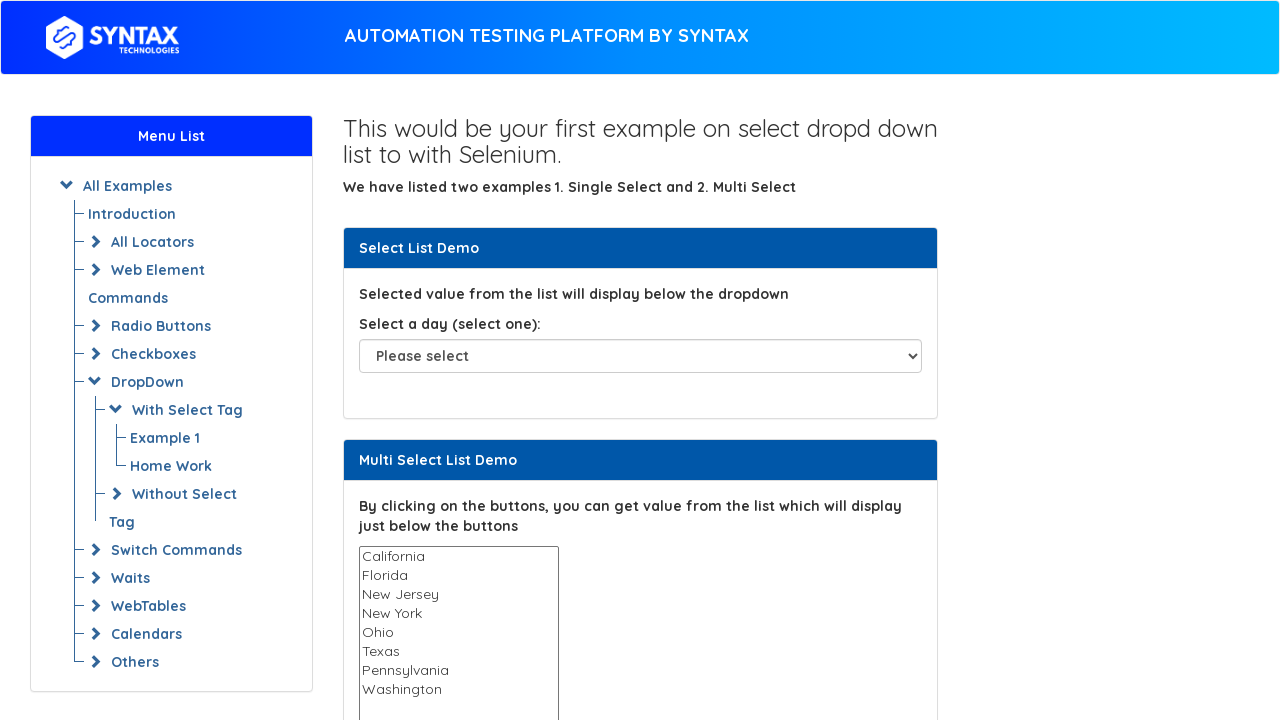

Located dropdown element with ID 'select-demo'
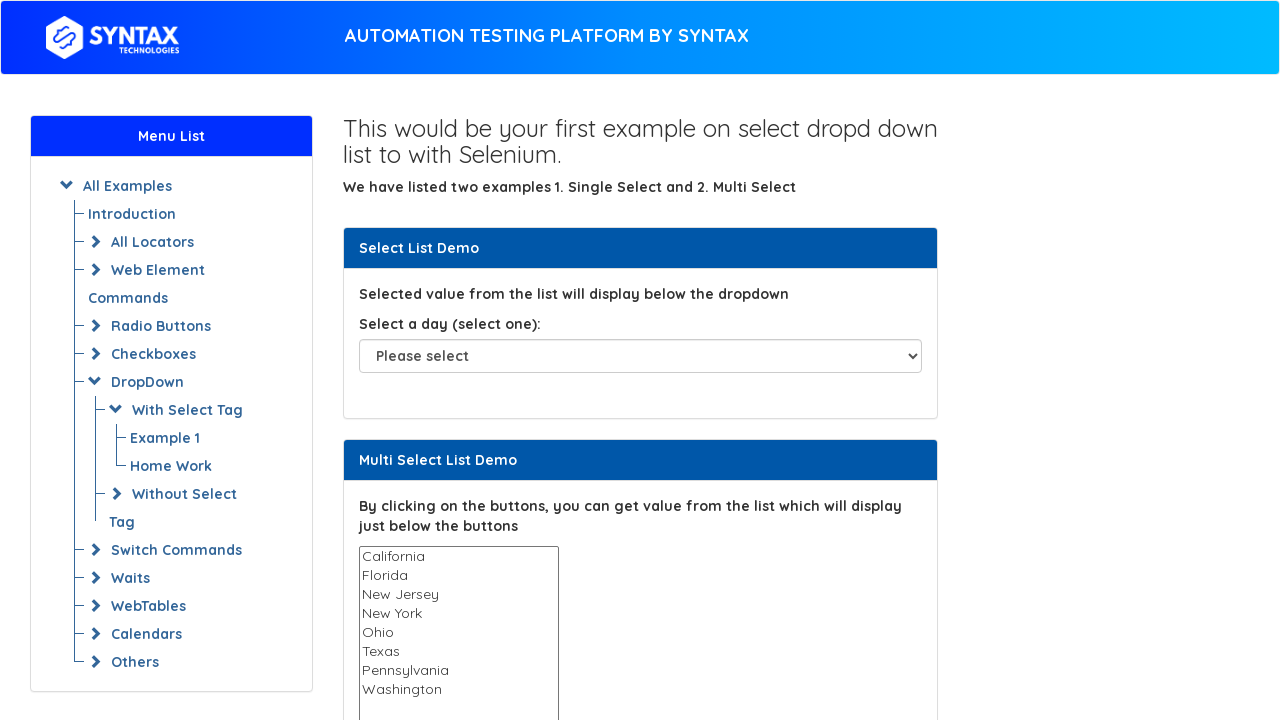

Retrieved all options from dropdown
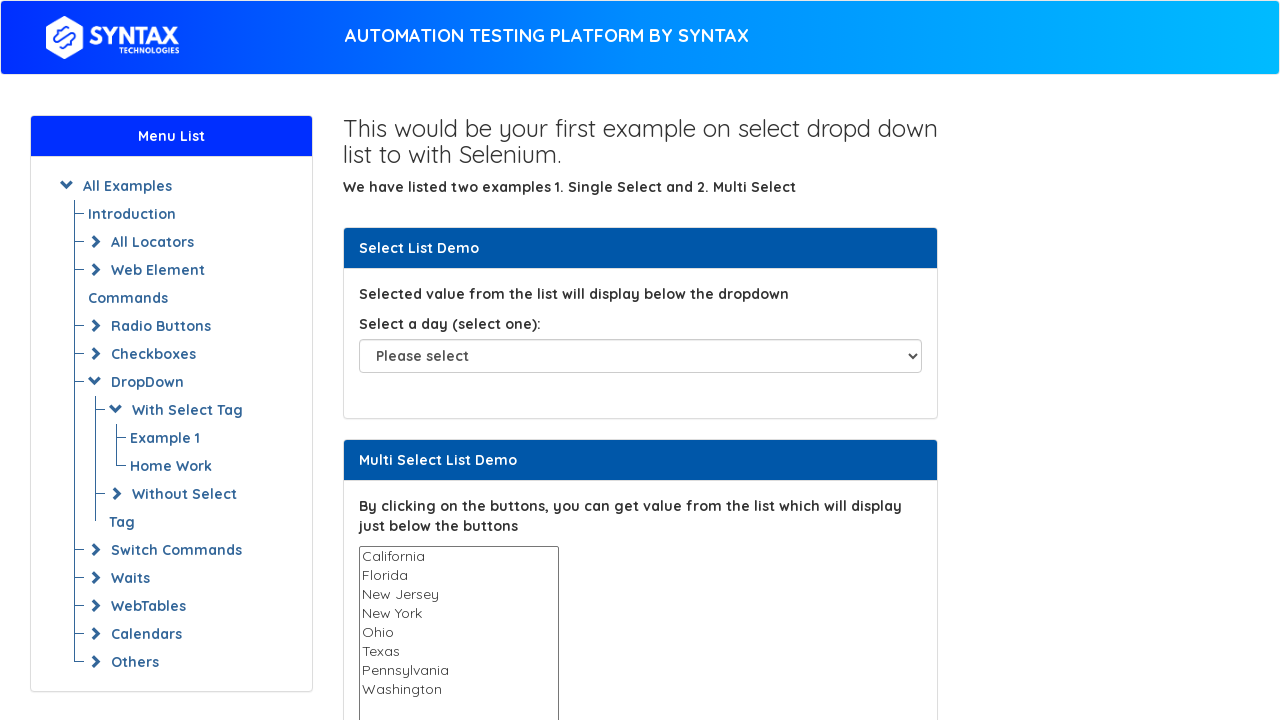

Found 8 options in dropdown
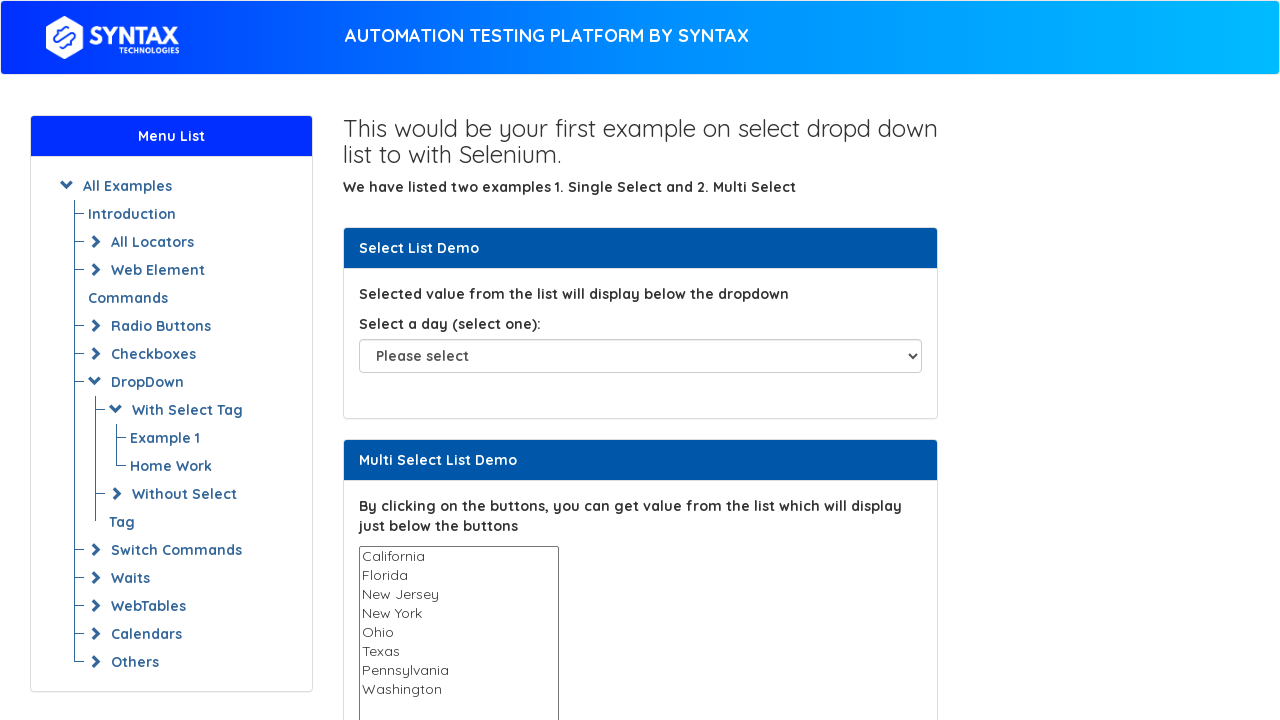

Retrieved text content of option 0: 'Please select'
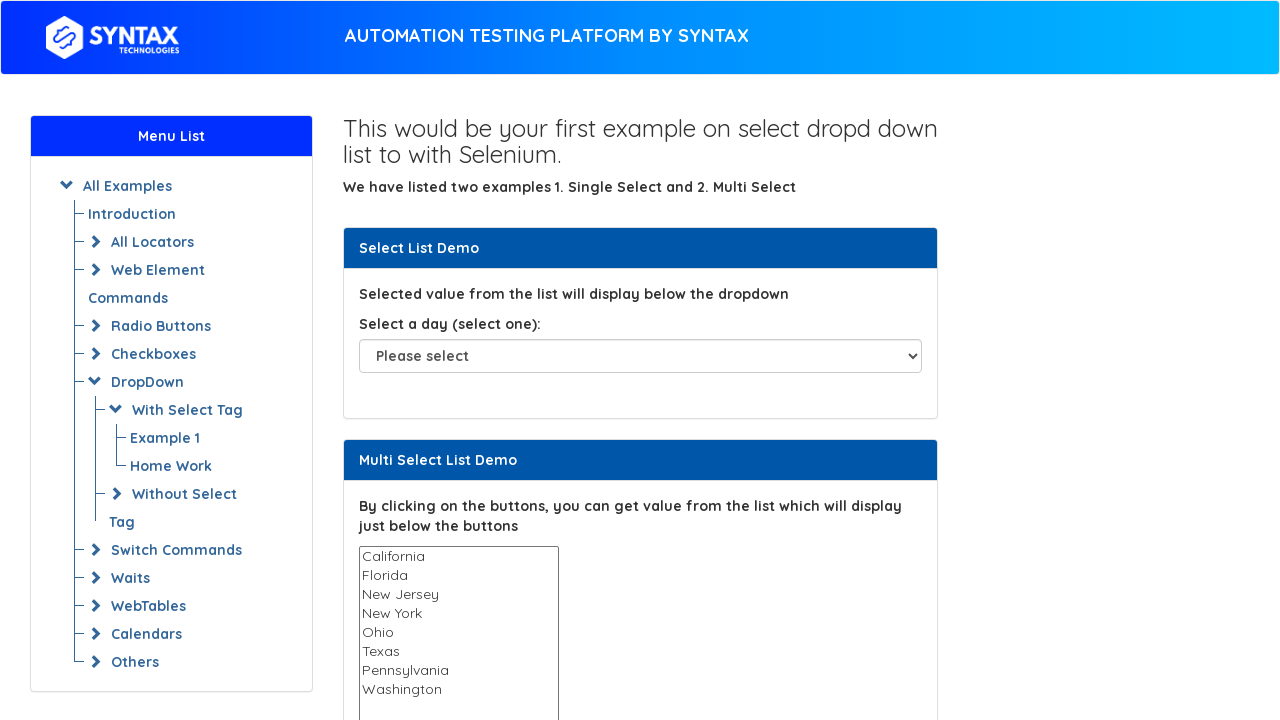

Selected dropdown option at index 0 ('Please select') on #select-demo
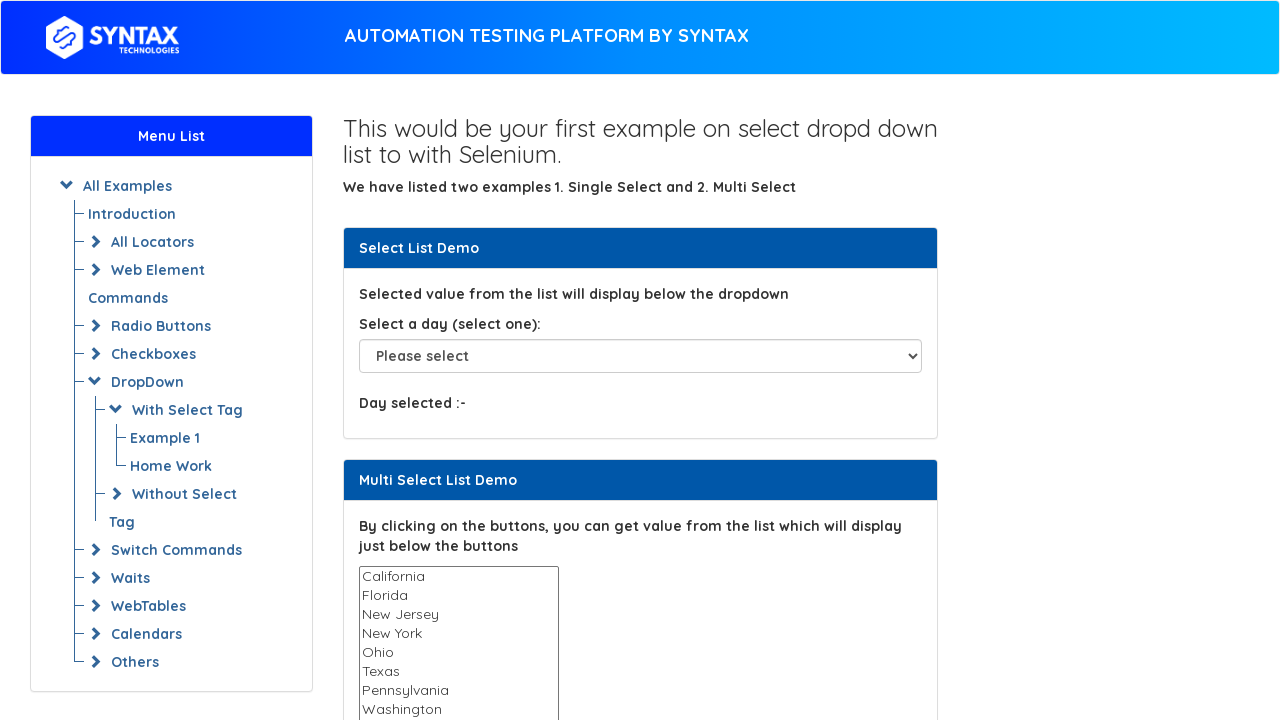

Waited 1 second after selecting option 'Please select'
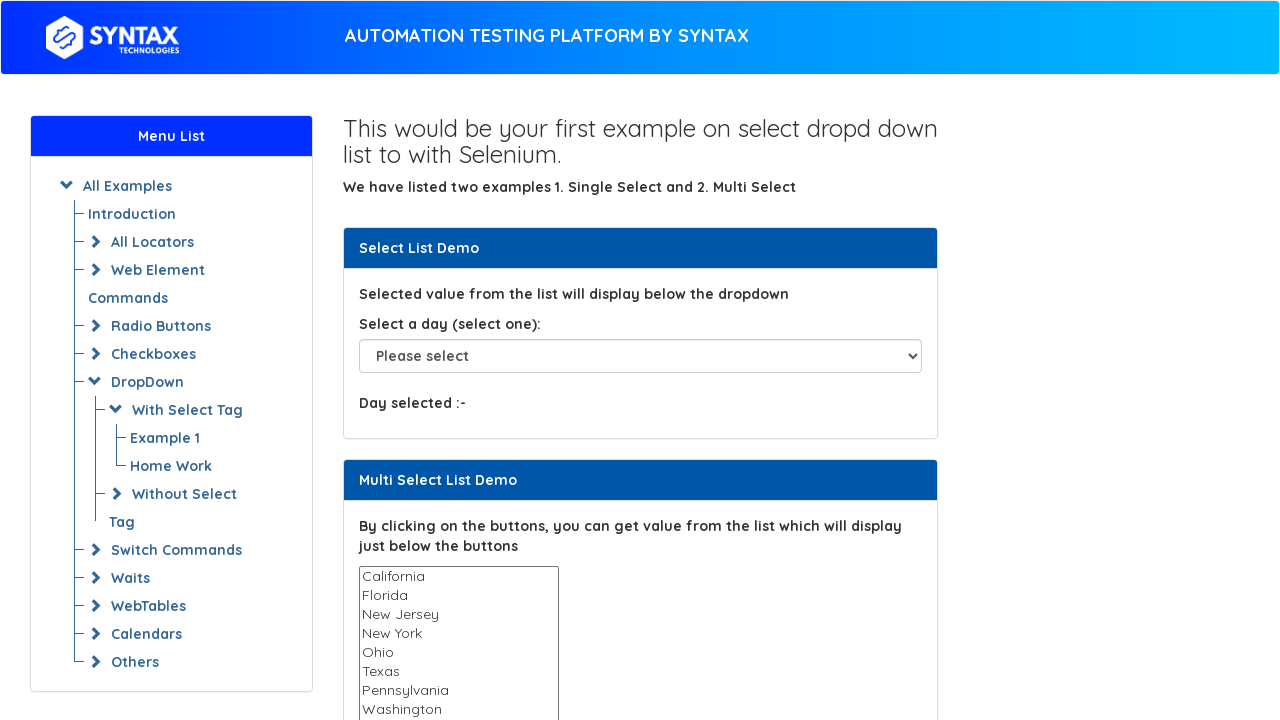

Retrieved text content of option 1: 'Sunday'
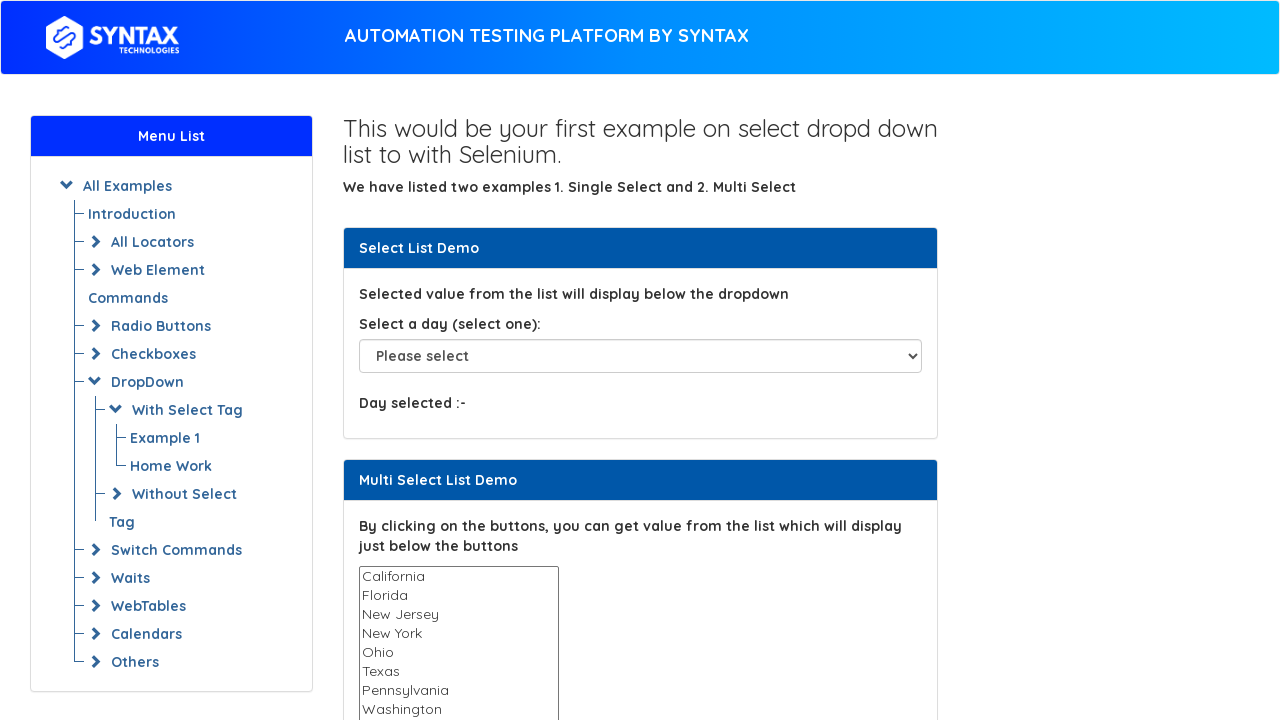

Selected dropdown option at index 1 ('Sunday') on #select-demo
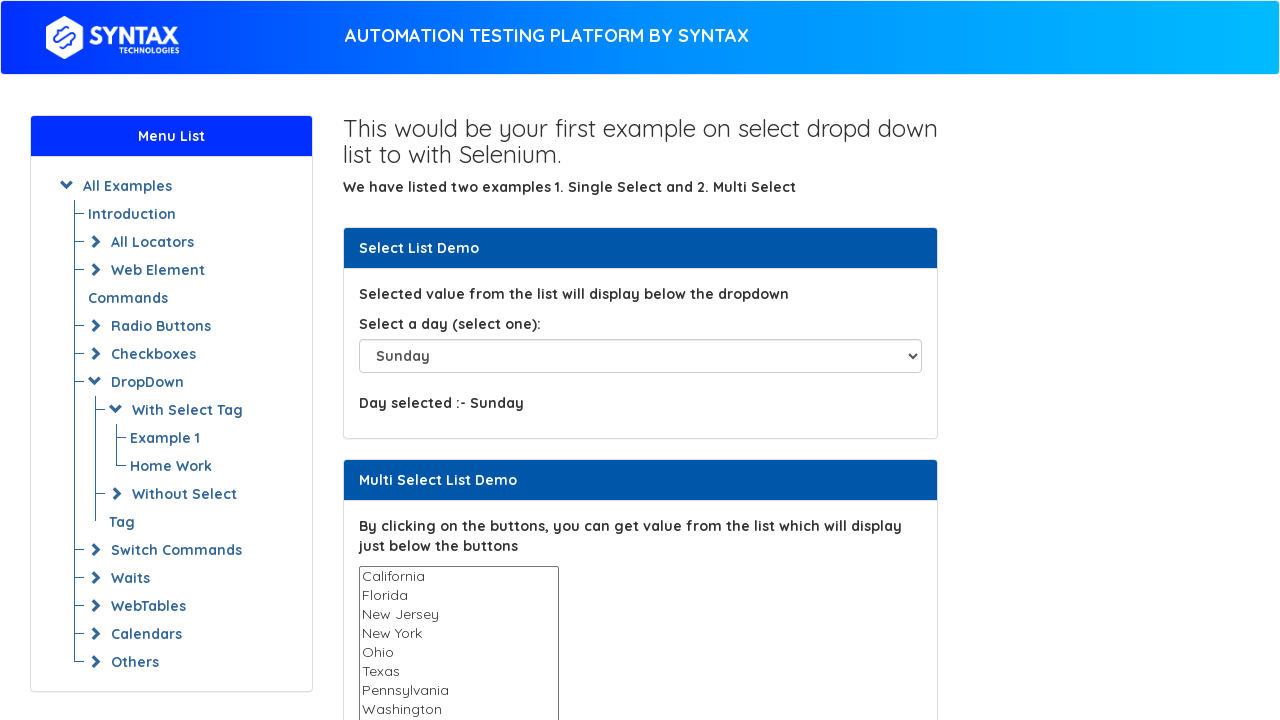

Waited 1 second after selecting option 'Sunday'
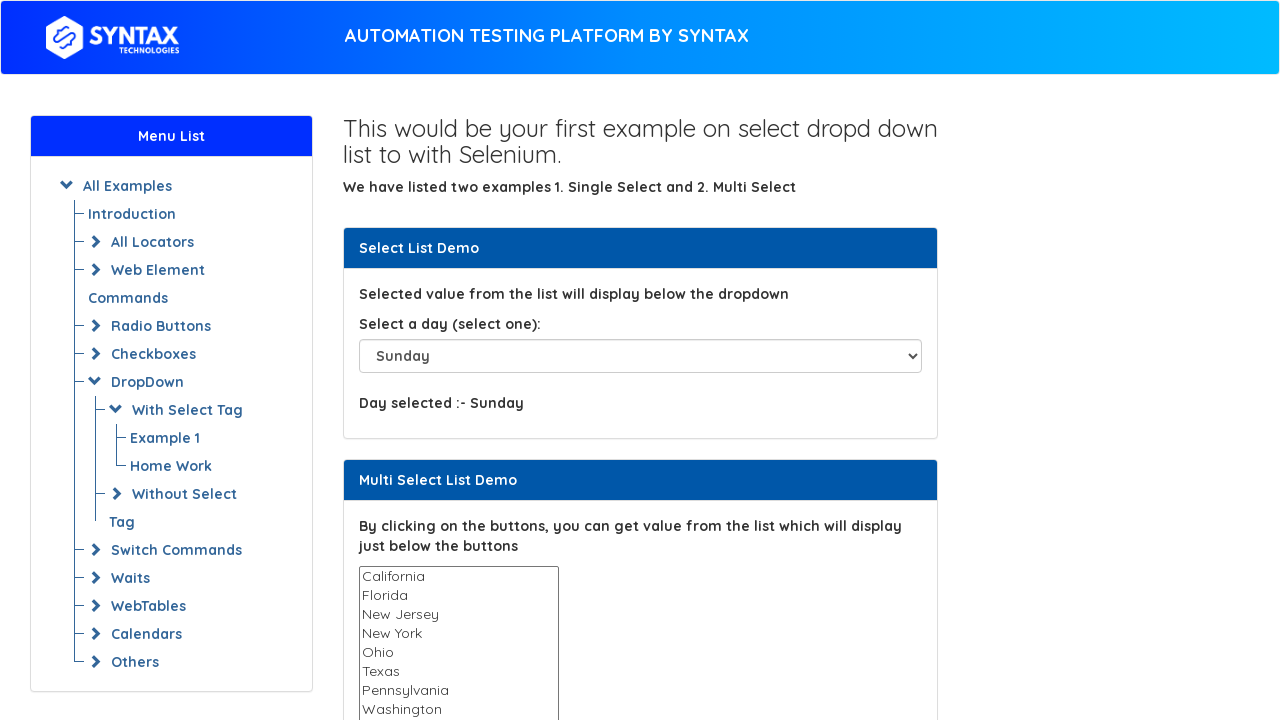

Retrieved text content of option 2: 'Monday'
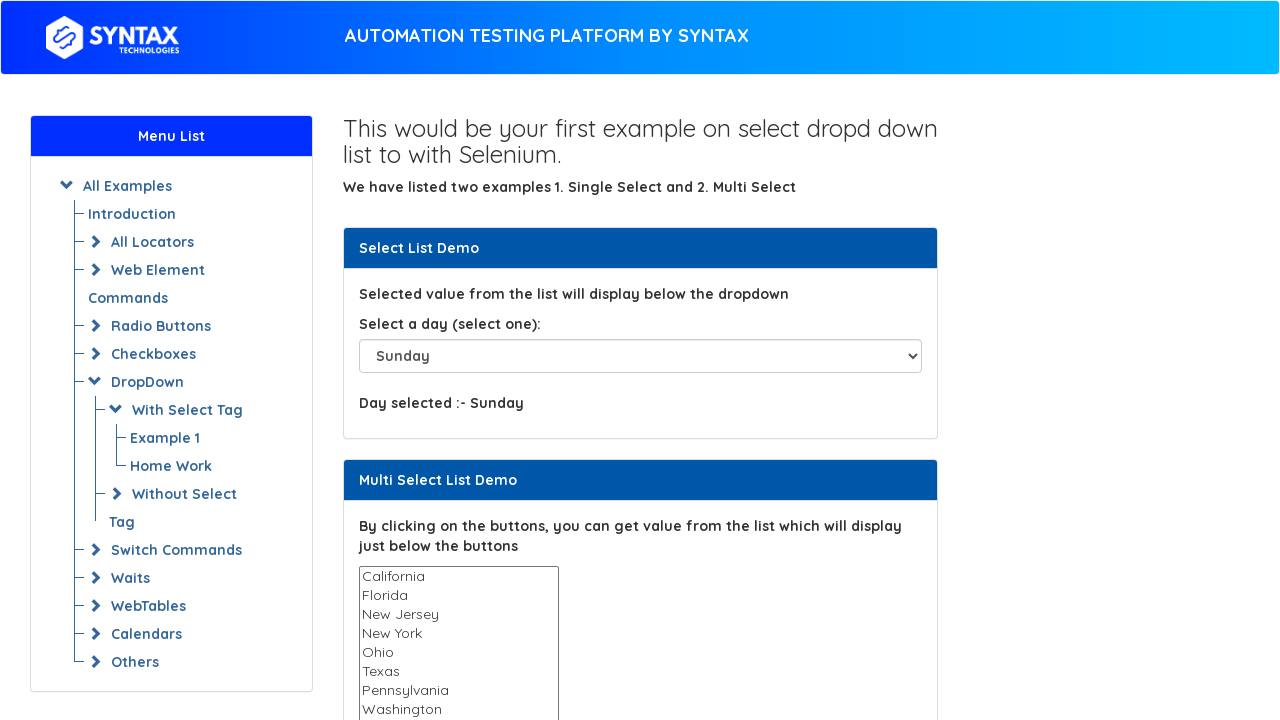

Selected dropdown option at index 2 ('Monday') on #select-demo
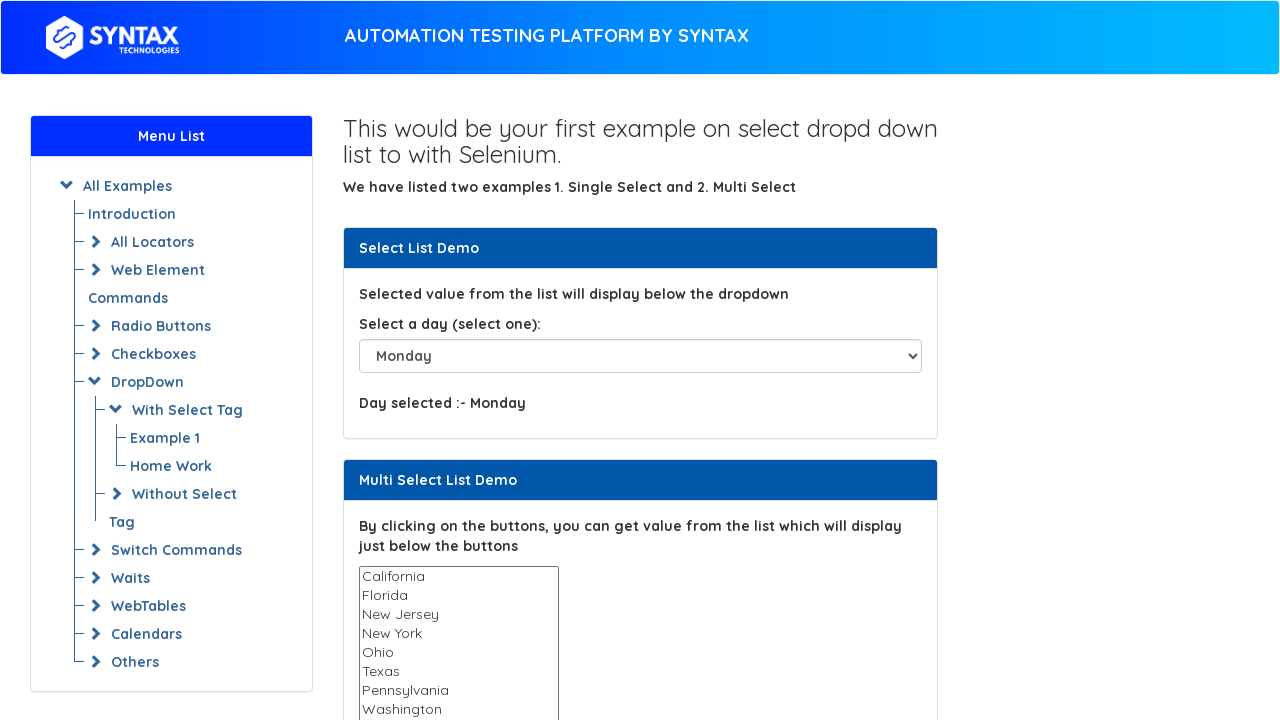

Waited 1 second after selecting option 'Monday'
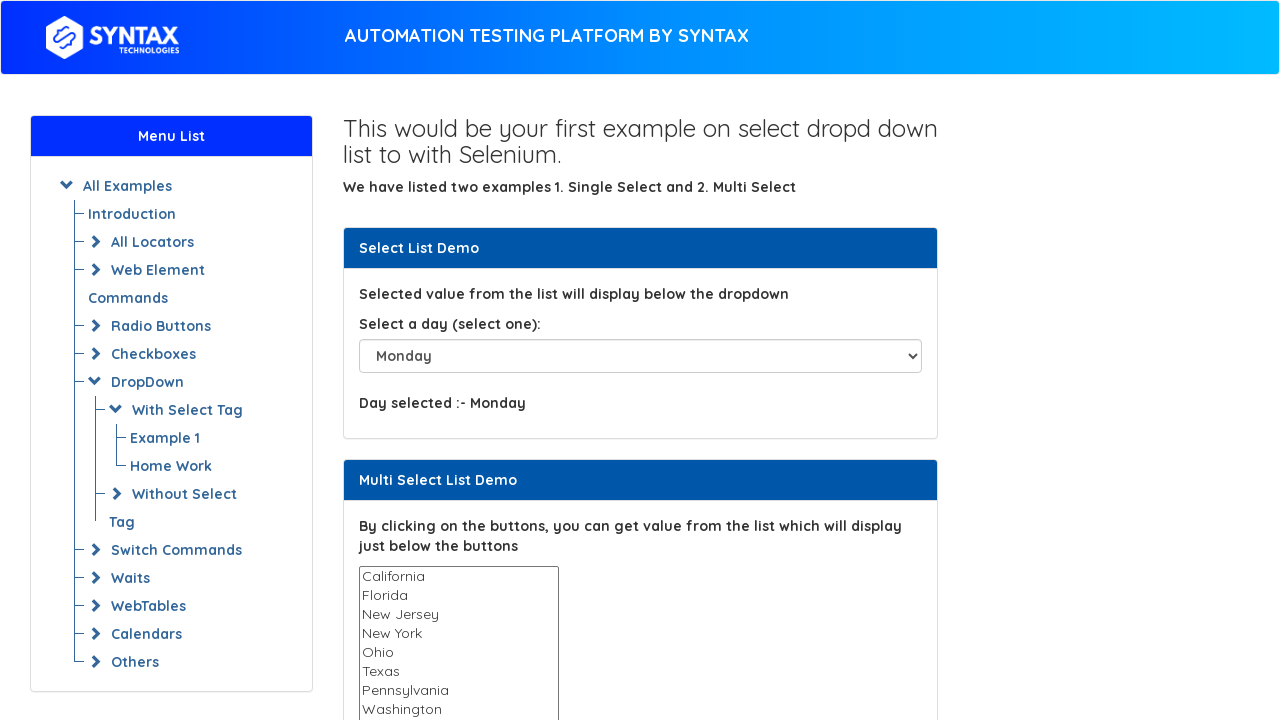

Retrieved text content of option 3: 'Tuesday'
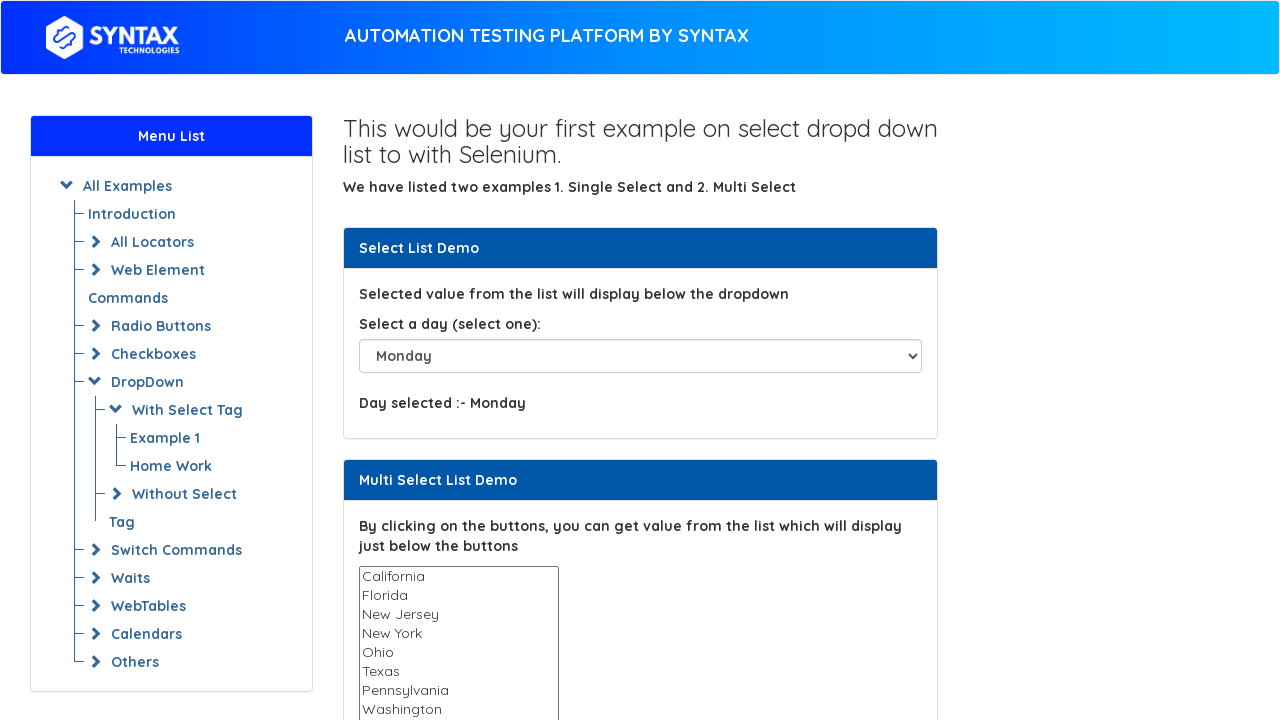

Selected dropdown option at index 3 ('Tuesday') on #select-demo
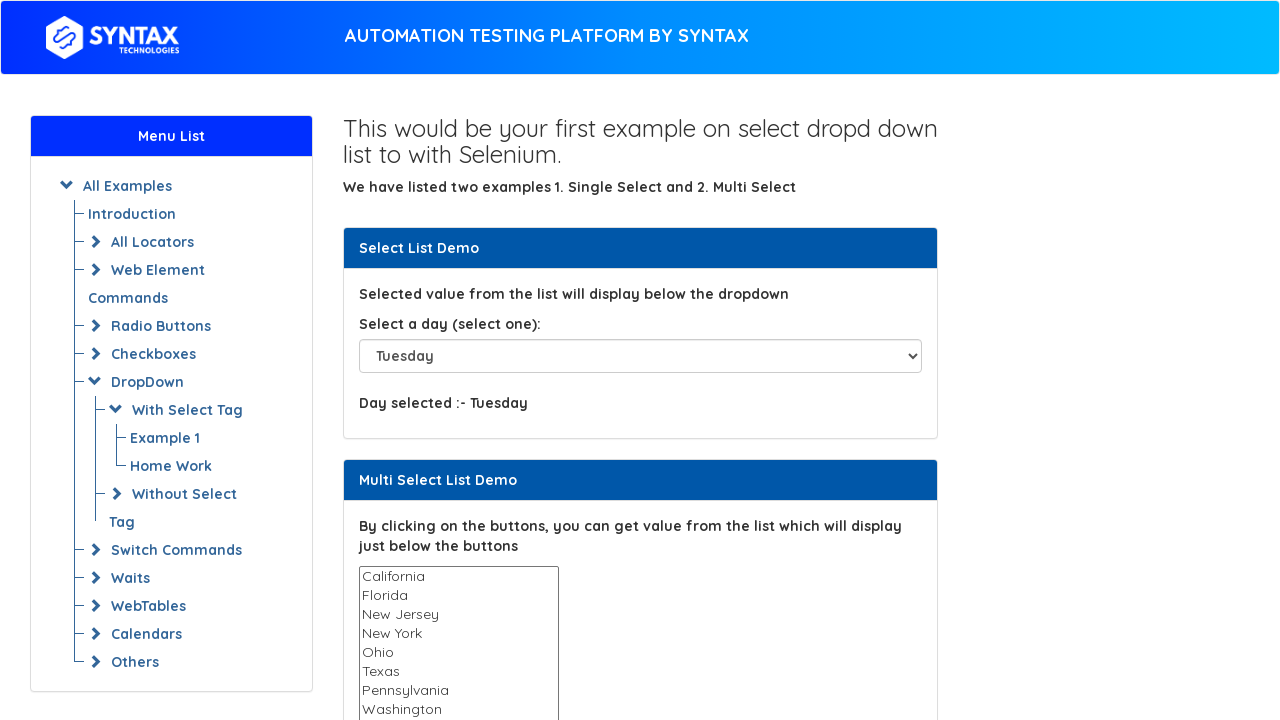

Waited 1 second after selecting option 'Tuesday'
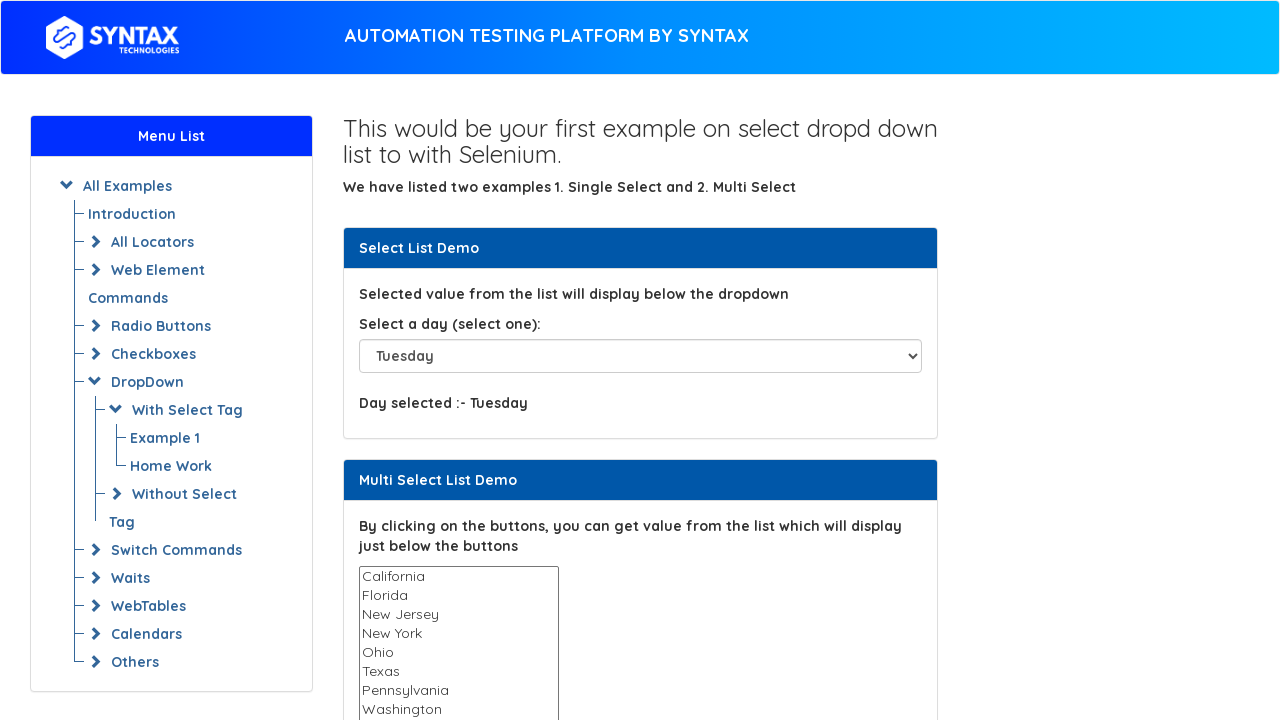

Retrieved text content of option 4: 'Wednesday'
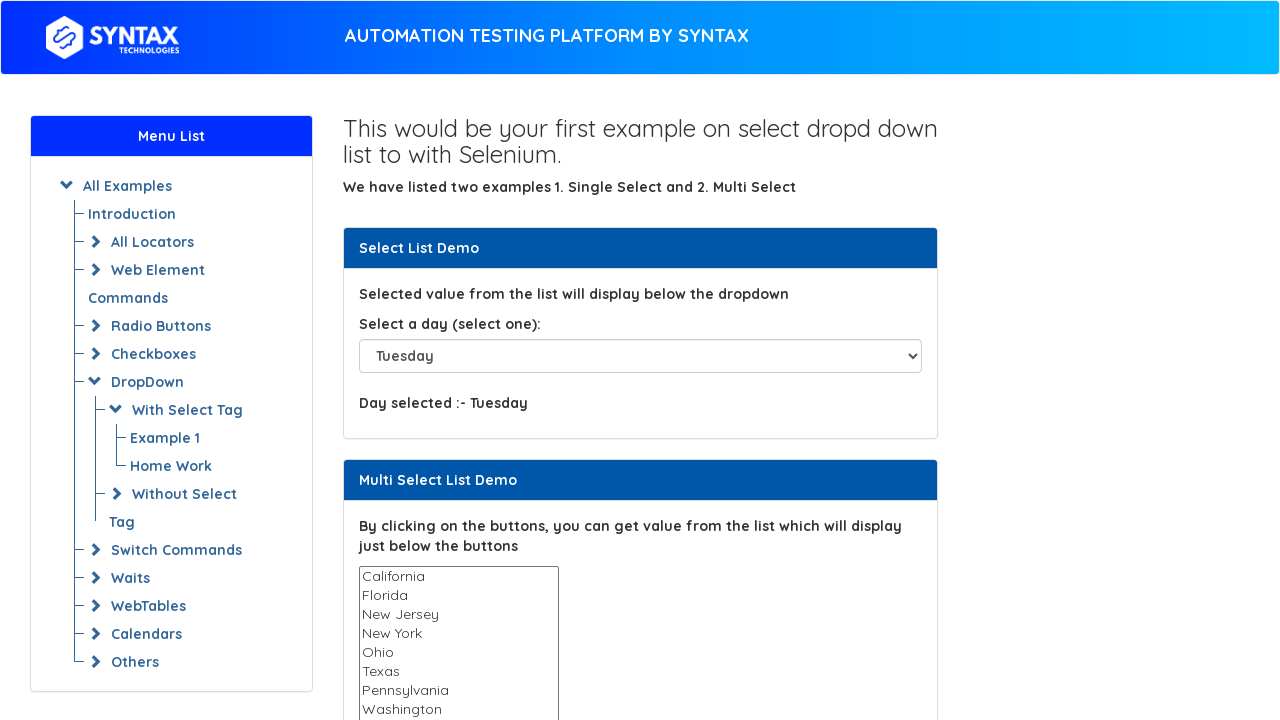

Selected dropdown option at index 4 ('Wednesday') on #select-demo
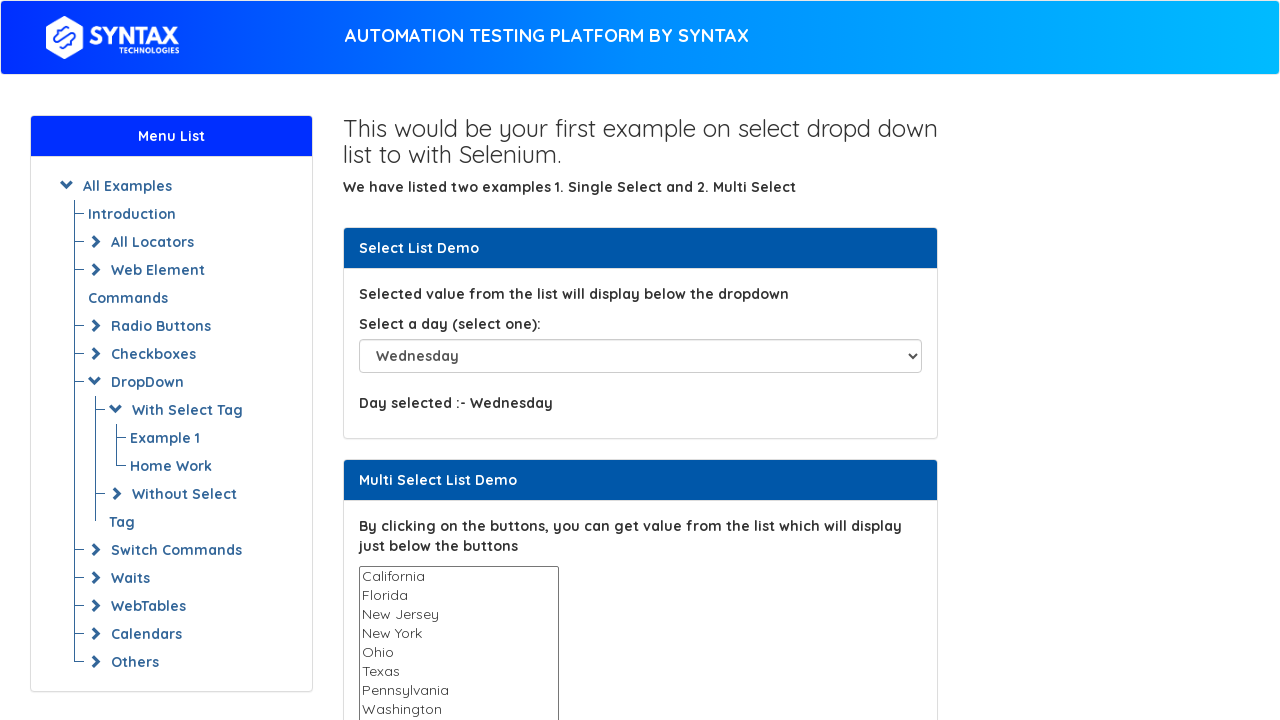

Waited 1 second after selecting option 'Wednesday'
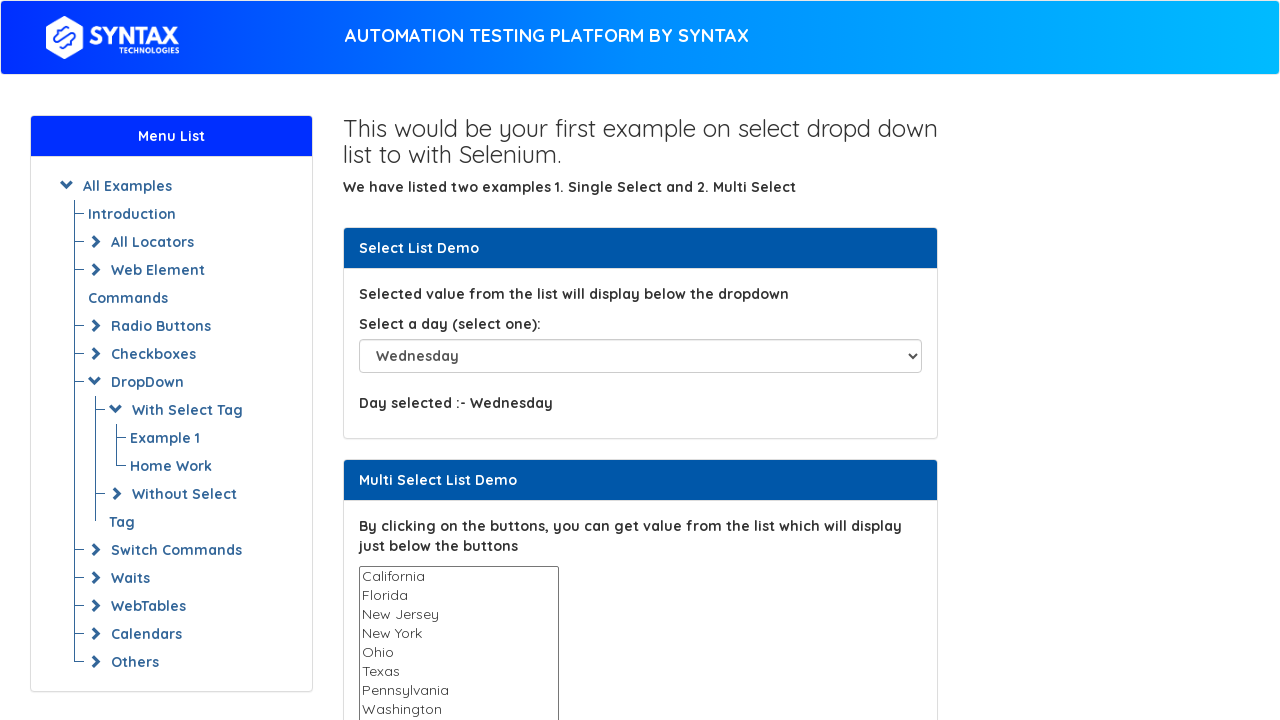

Retrieved text content of option 5: 'Thursday'
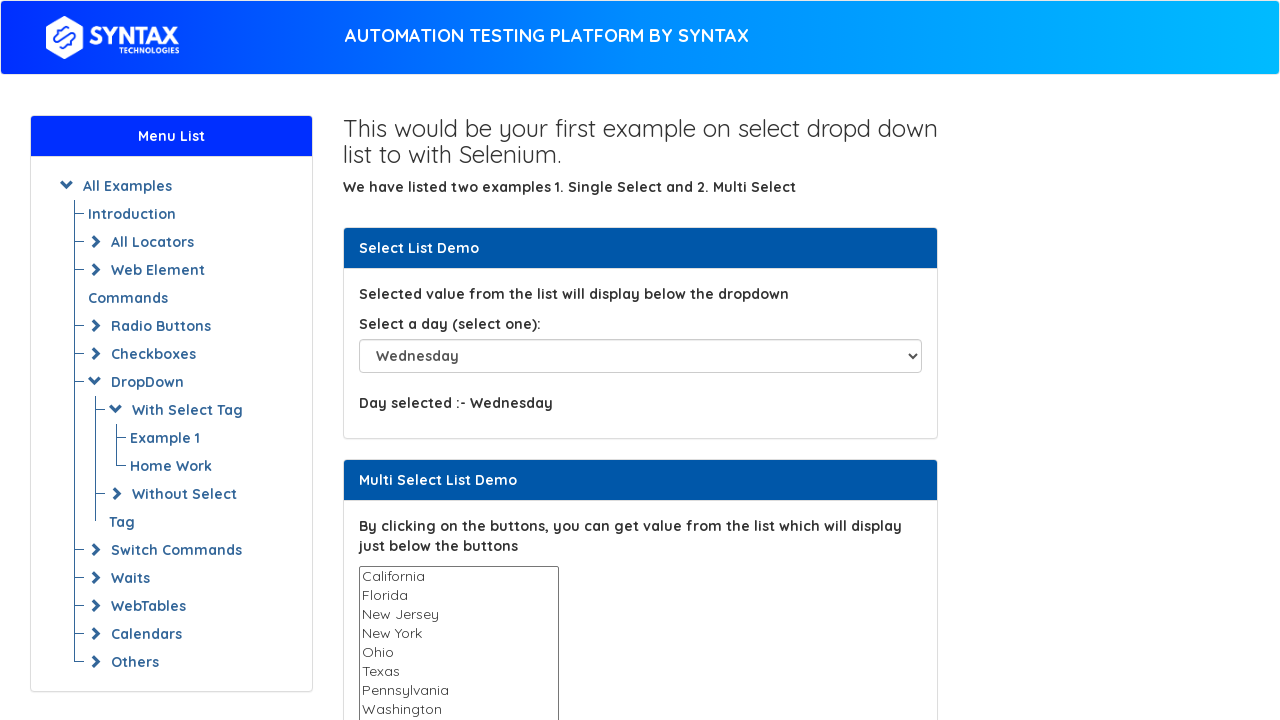

Selected dropdown option at index 5 ('Thursday') on #select-demo
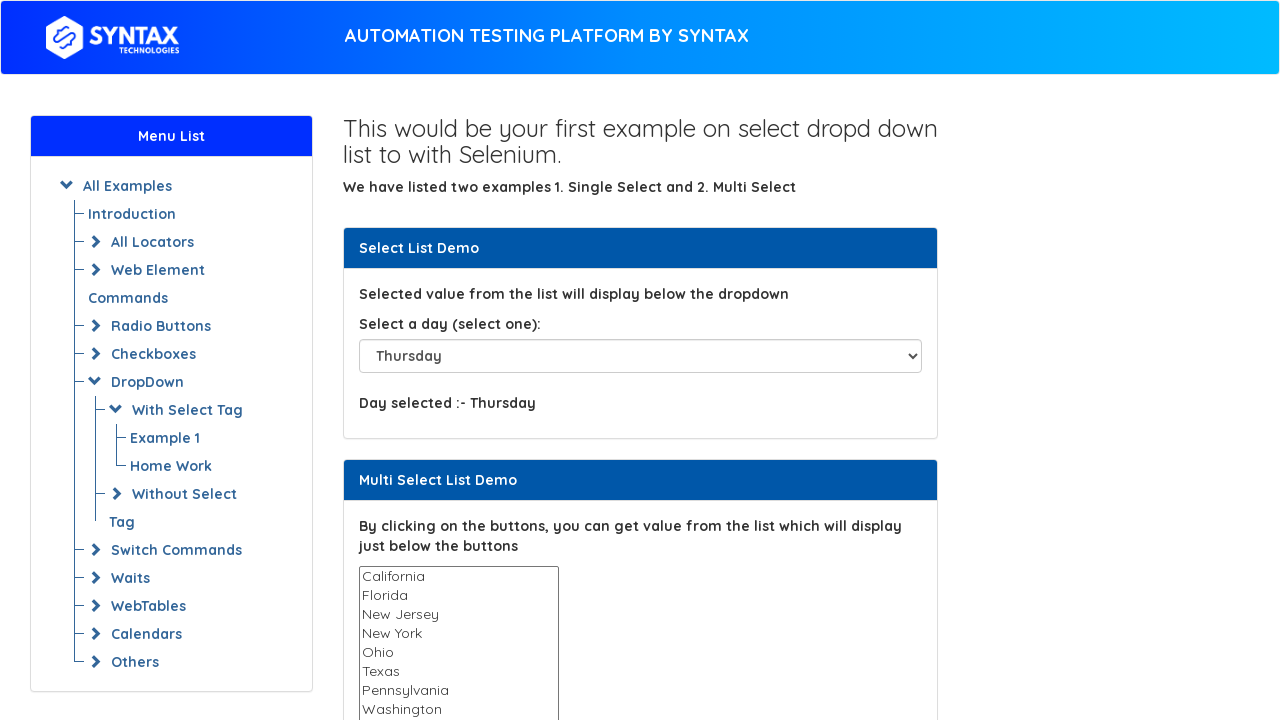

Waited 1 second after selecting option 'Thursday'
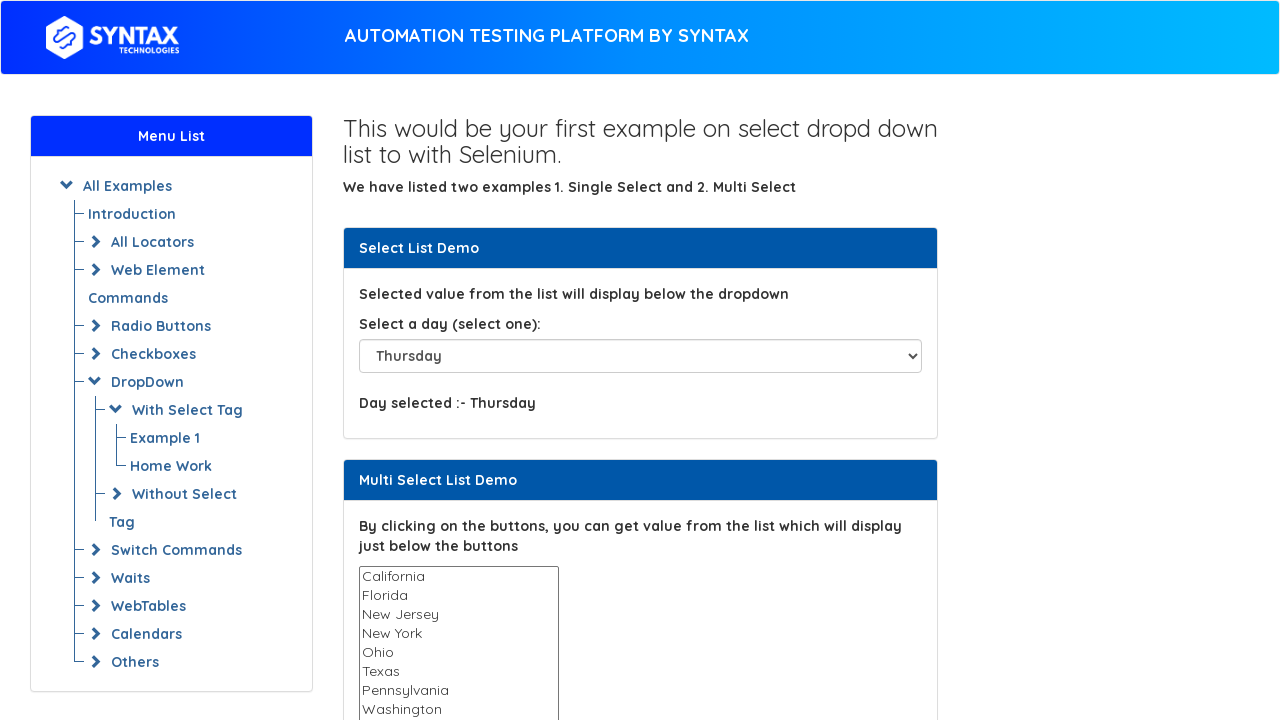

Retrieved text content of option 6: 'Friday'
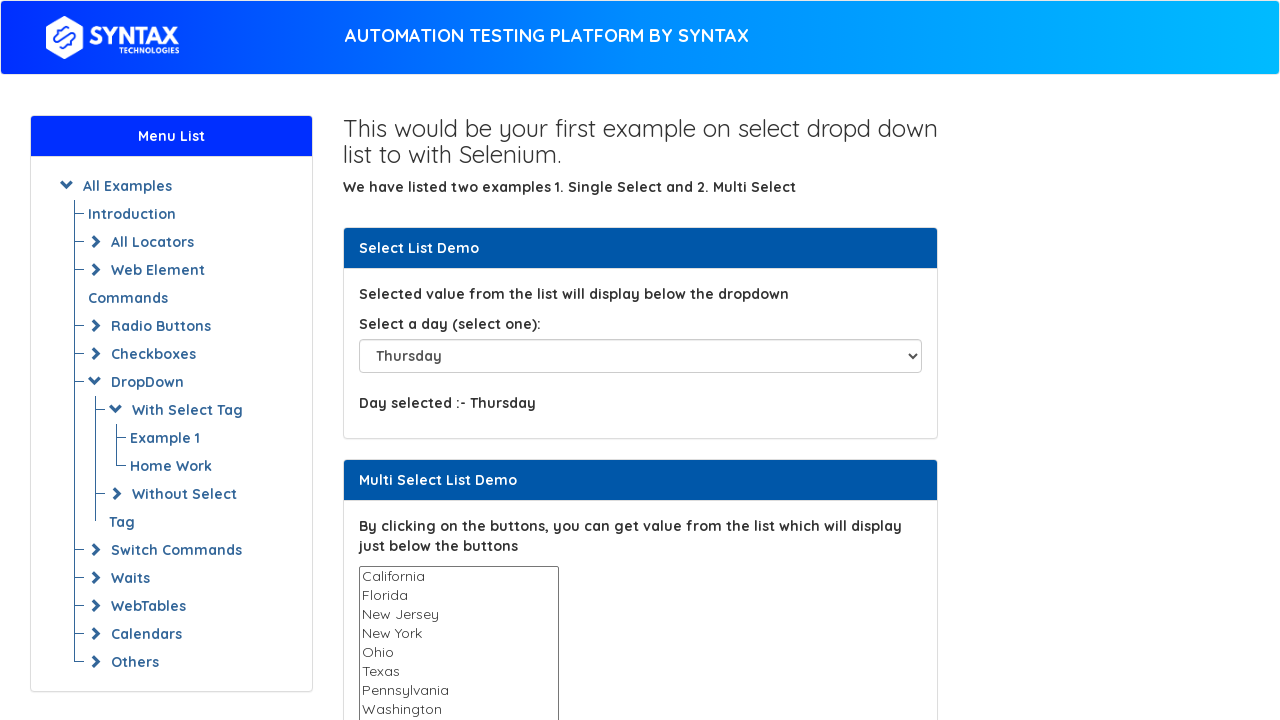

Selected dropdown option at index 6 ('Friday') on #select-demo
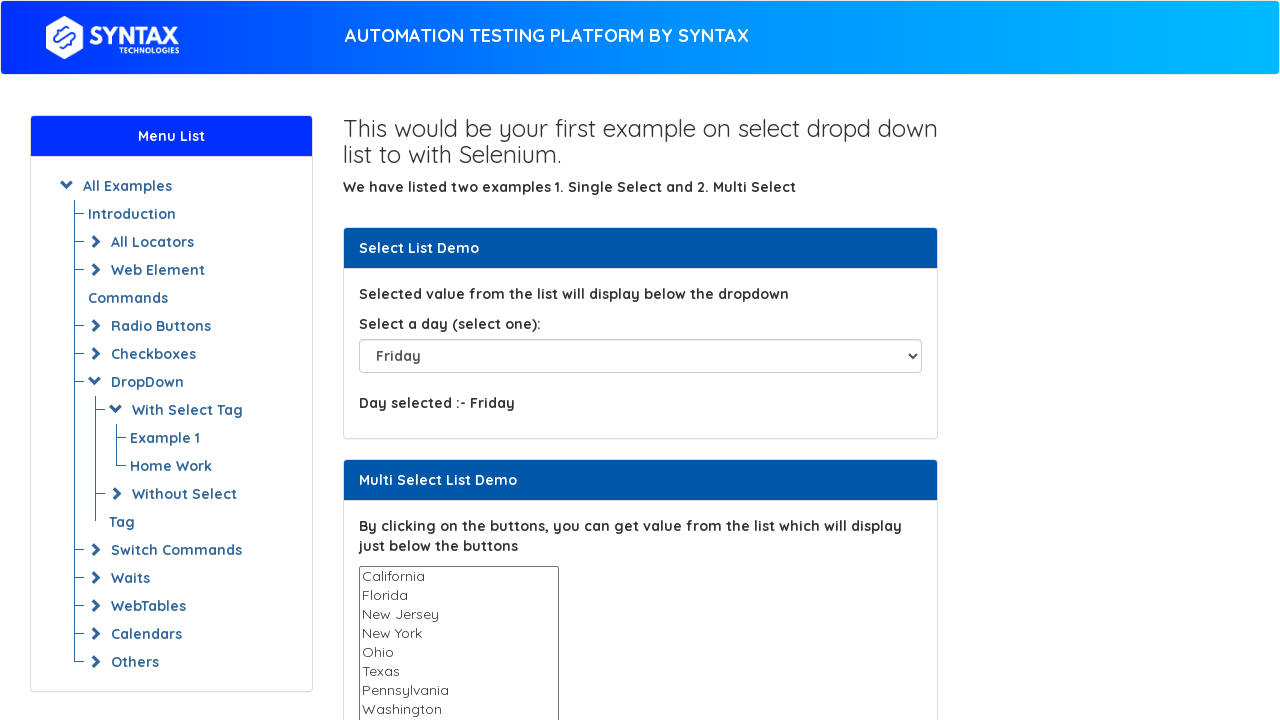

Waited 1 second after selecting option 'Friday'
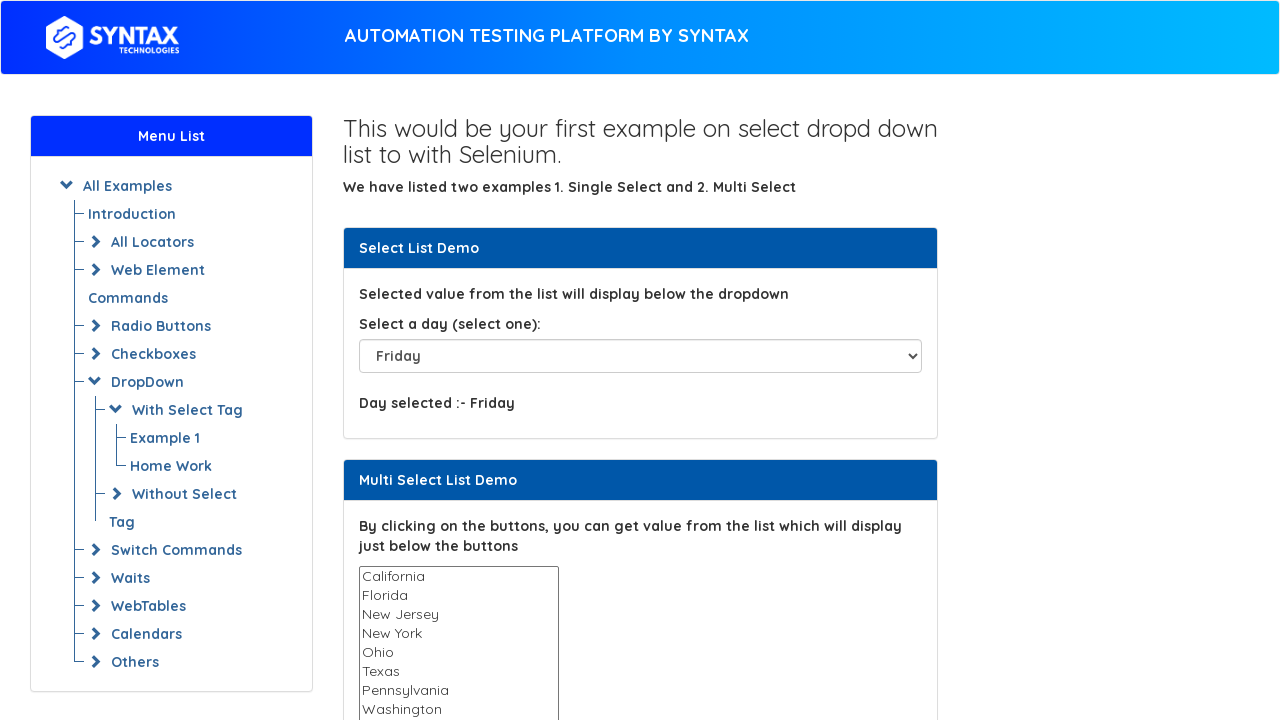

Retrieved text content of option 7: 'Saturday'
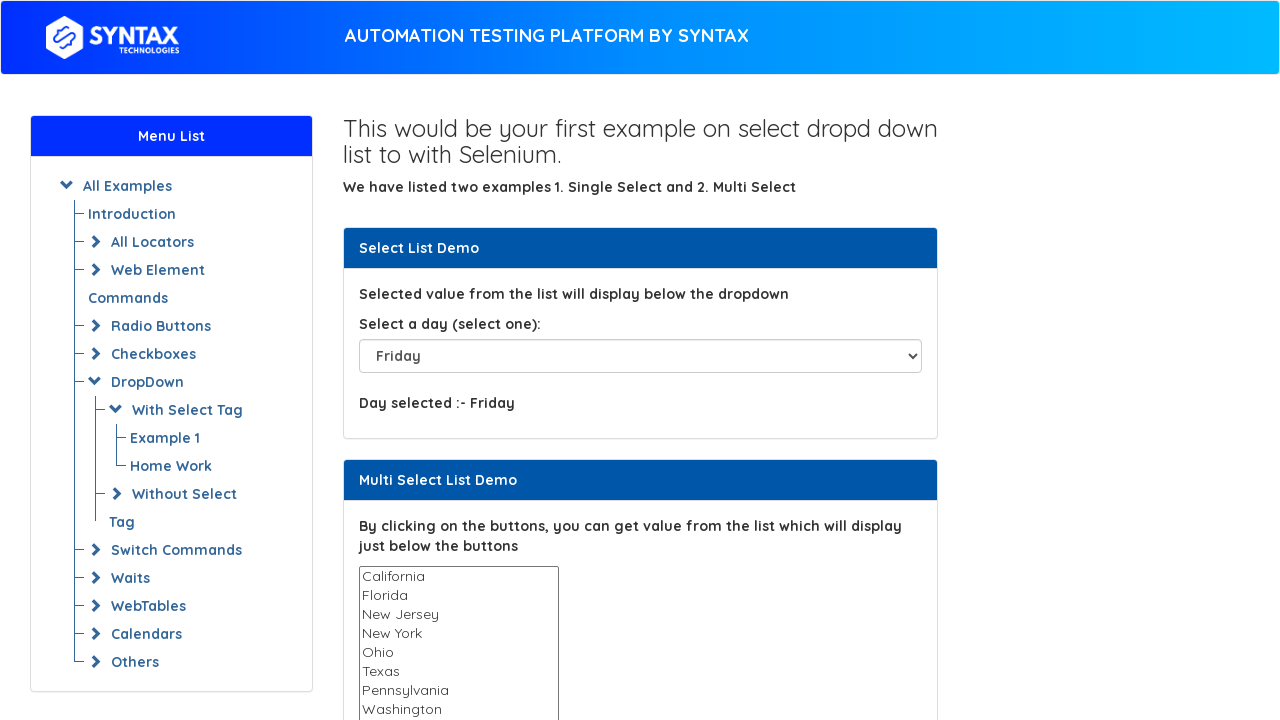

Selected dropdown option at index 7 ('Saturday') on #select-demo
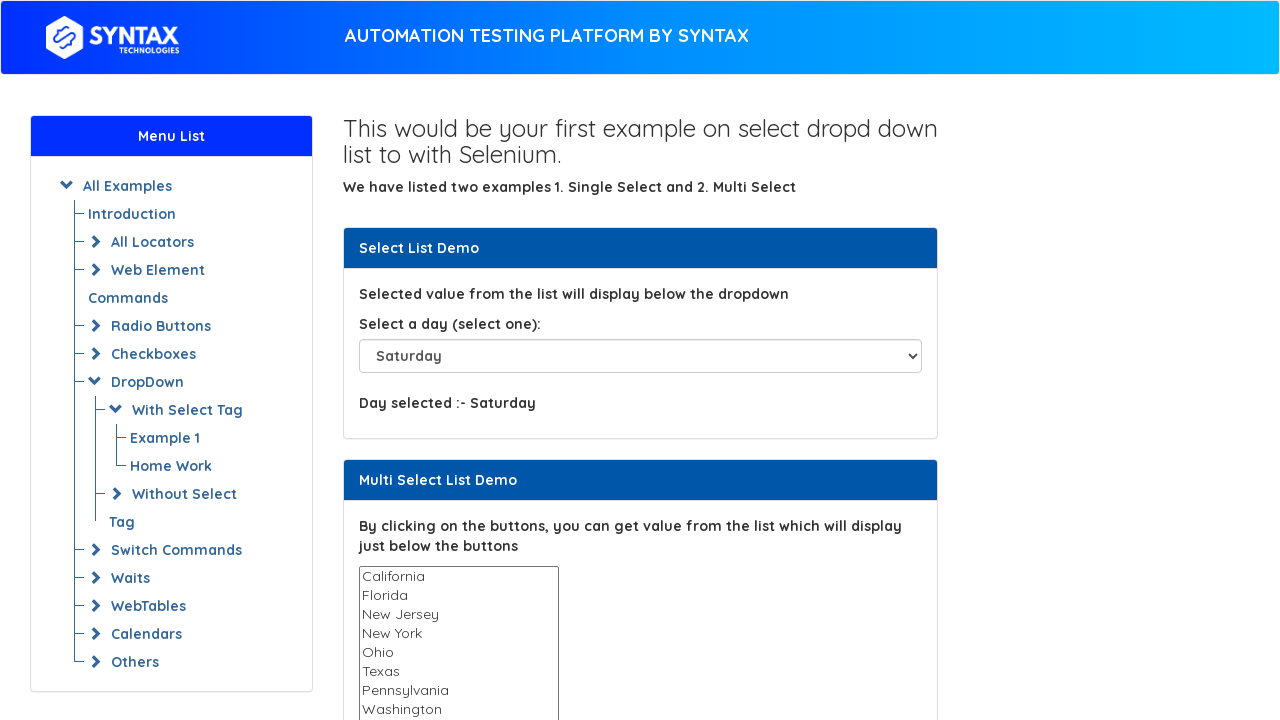

Waited 1 second after selecting option 'Saturday'
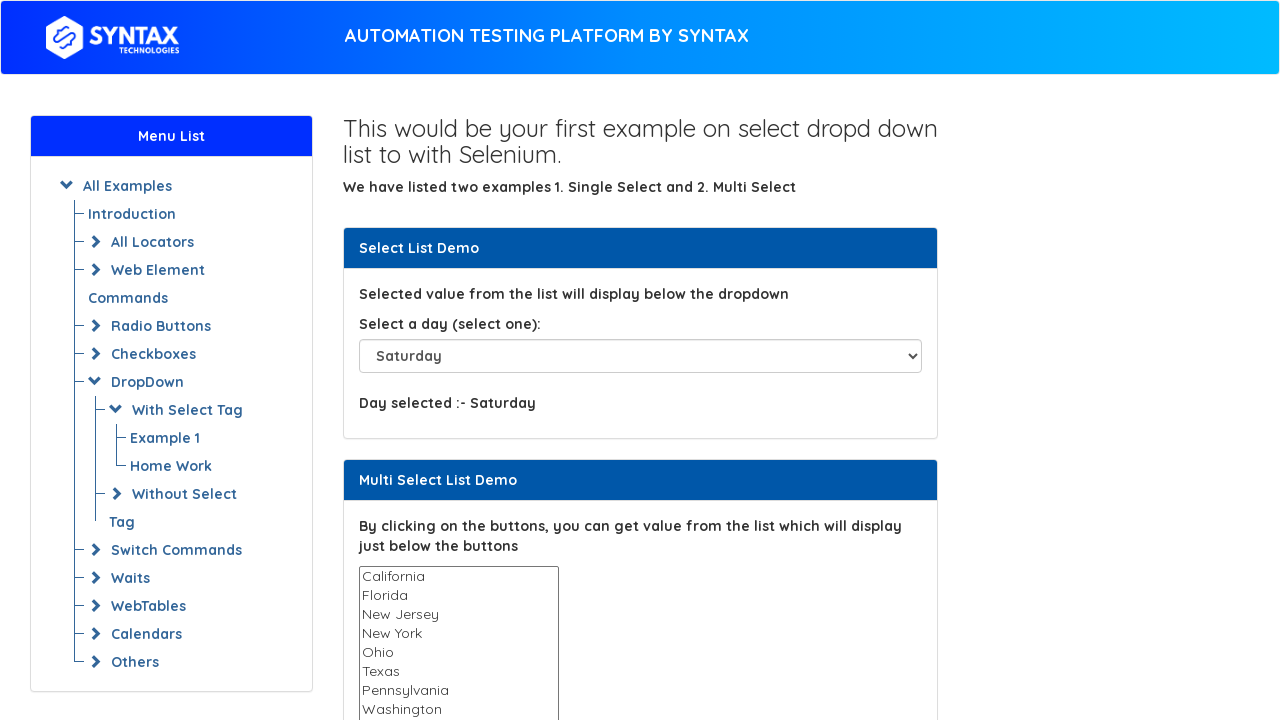

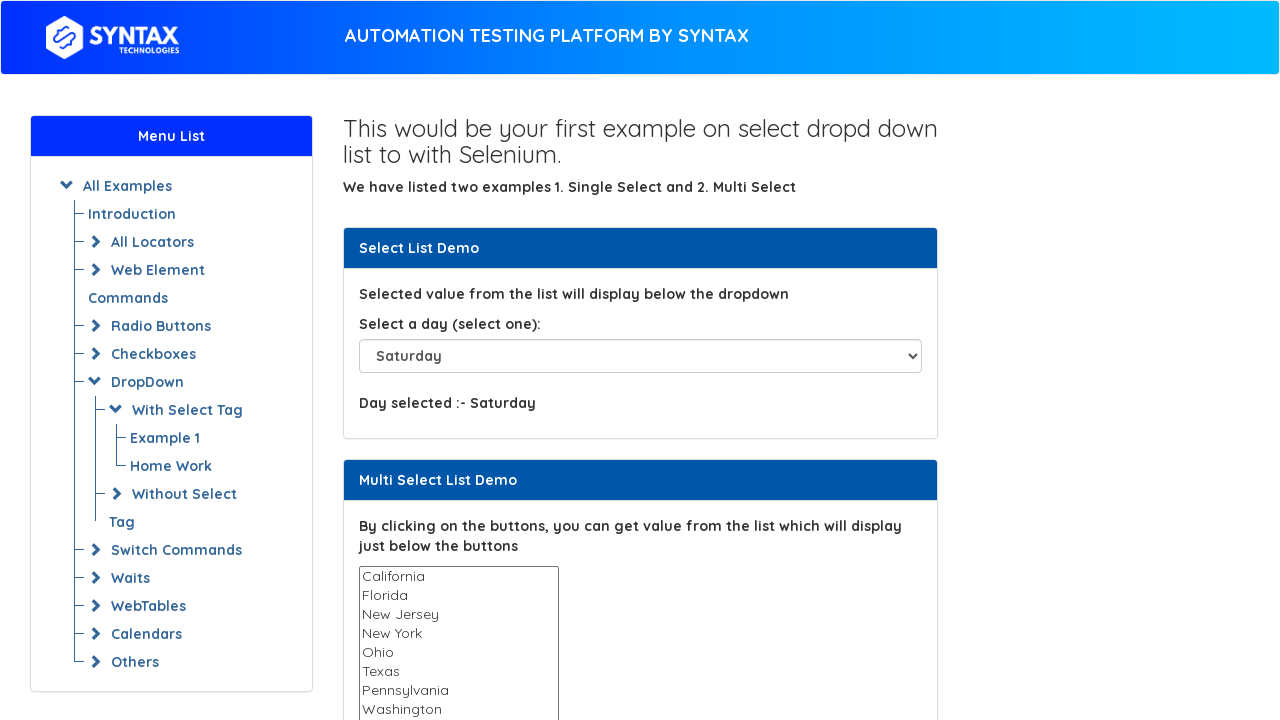